Tests JavaScript alert box by clicking a button that triggers an alert and accepting it

Starting URL: https://www.lambdatest.com/selenium-playground/javascript-alert-box-demo

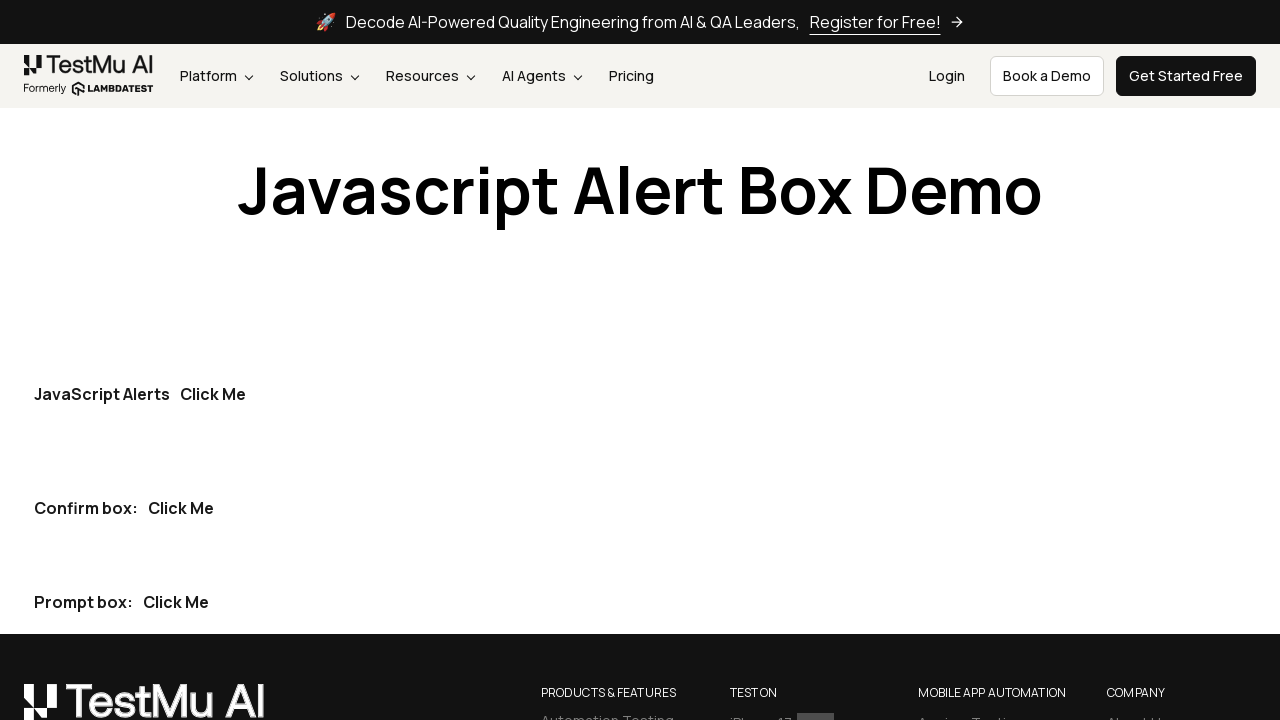

Set up dialog handler to automatically accept alerts
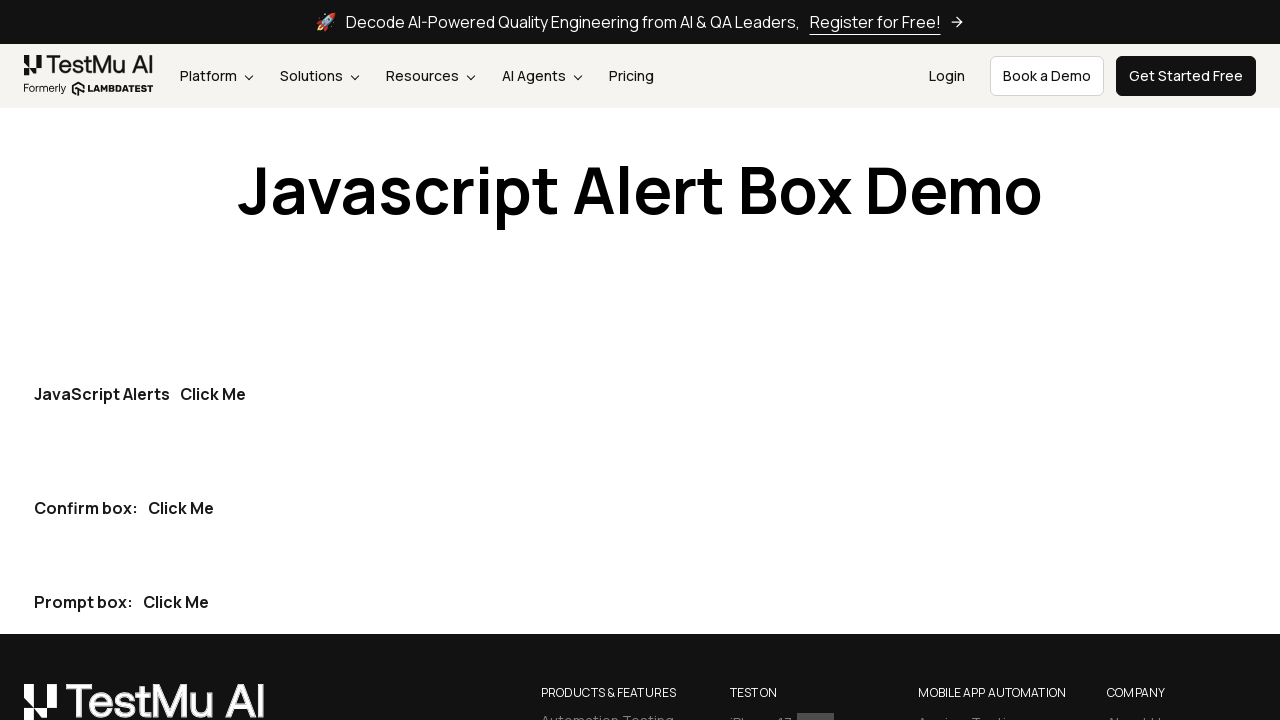

Clicked the first 'Click me' button to trigger JavaScript alert at (213, 394) on internal:role=button[name="Click me"i] >> nth=0
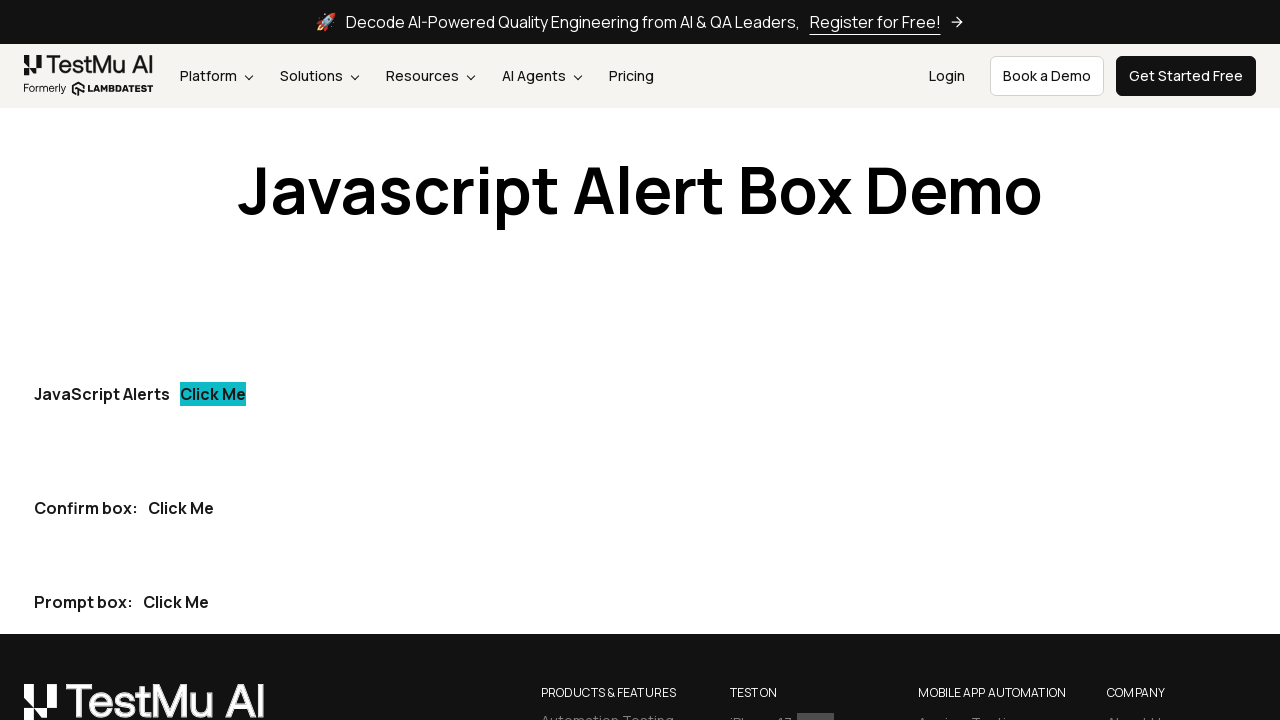

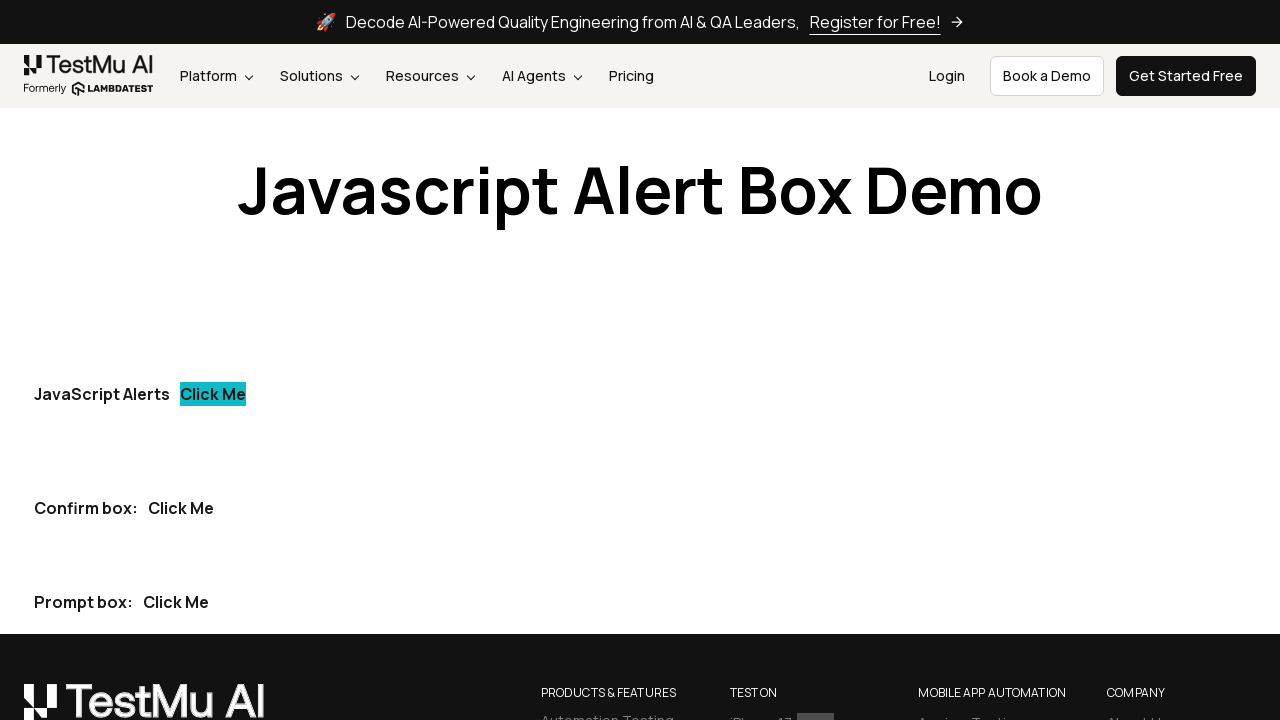